Navigates to the Cucumber.js GitHub repository page

Starting URL: https://github.com/cucumber/cucumber-js

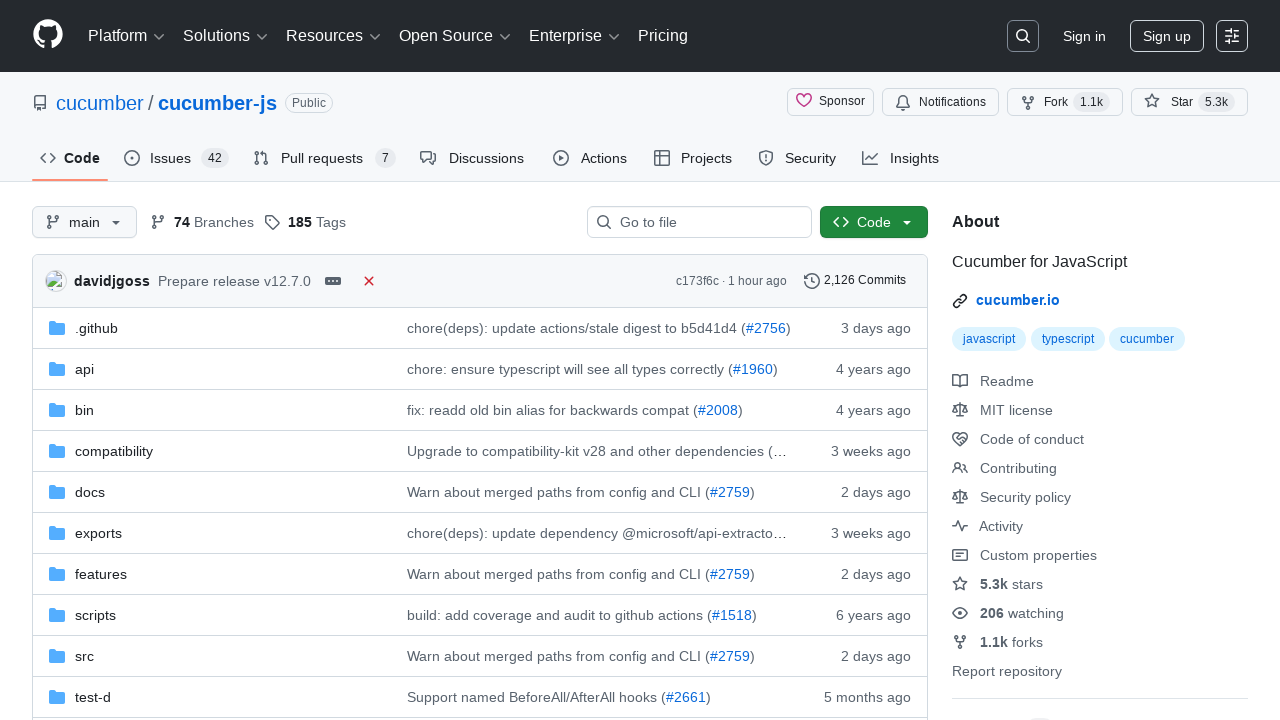

Navigated to Cucumber.js GitHub repository
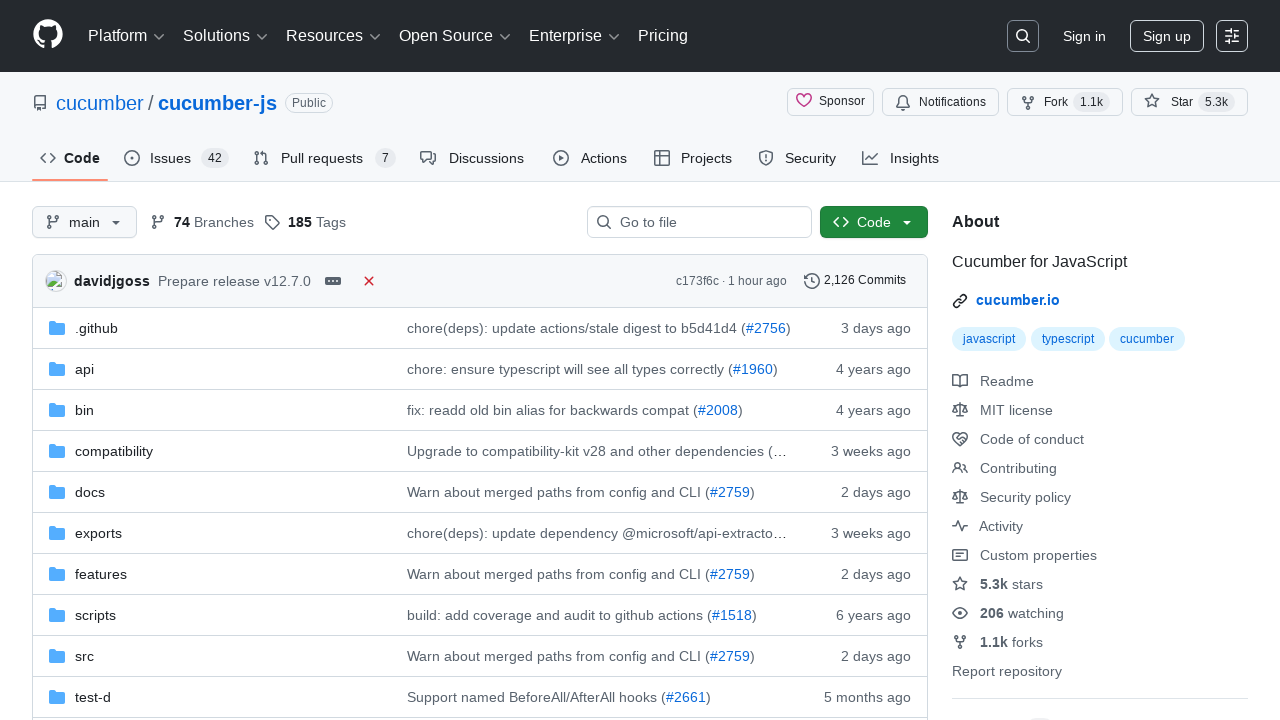

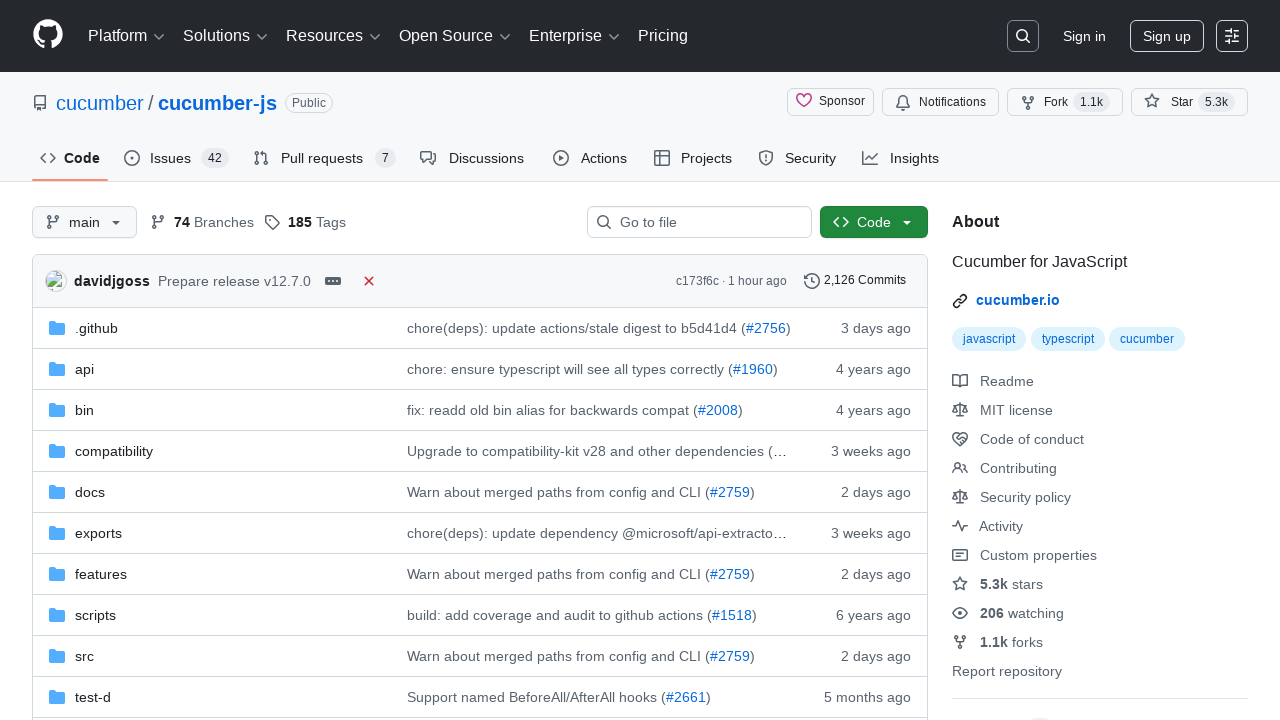